Tests email subscription form submission on CHADD website

Starting URL: https://chadd.org/for-adults/overview/

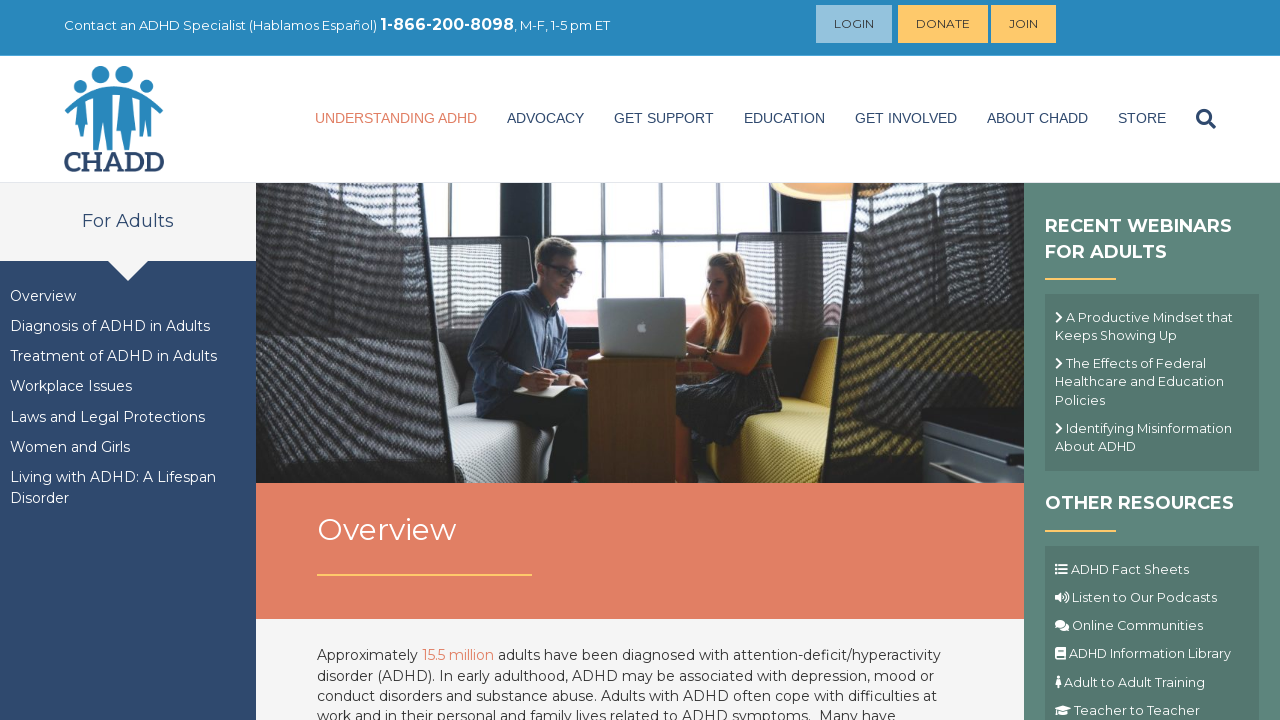

Navigated to CHADD for adults overview page
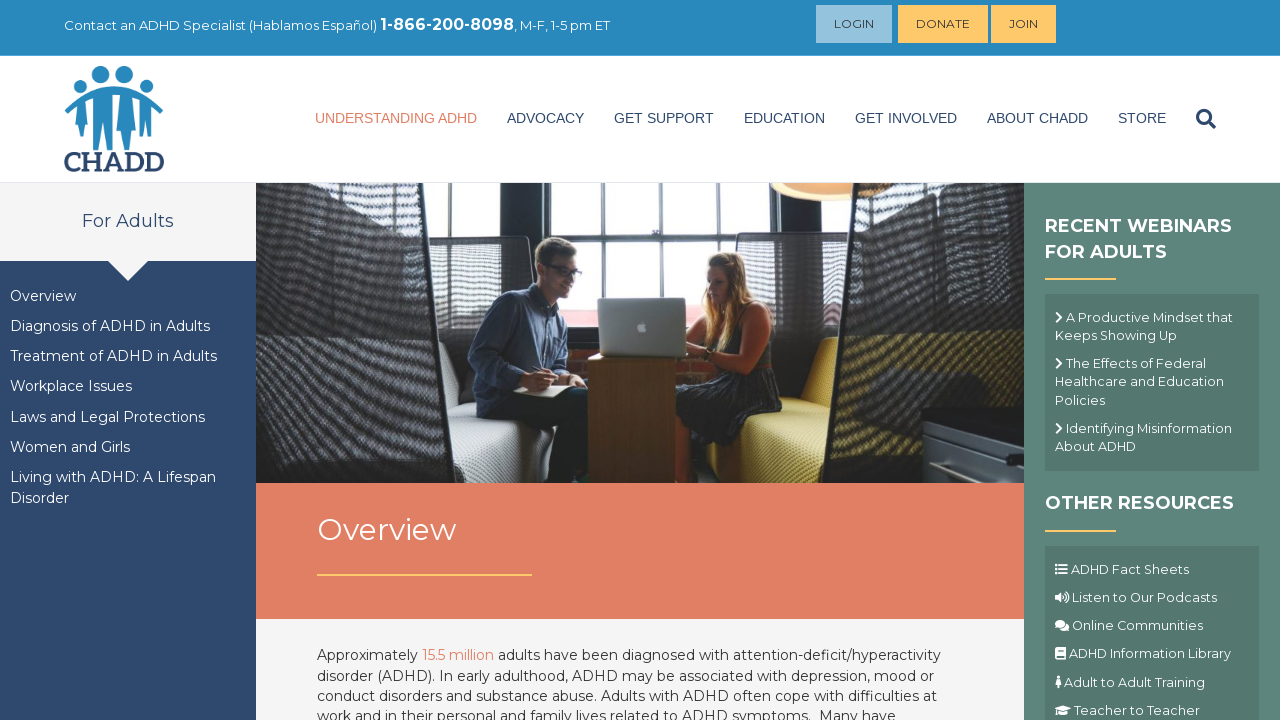

Filled email input with testuser847@example.com on input[name='EMAIL']
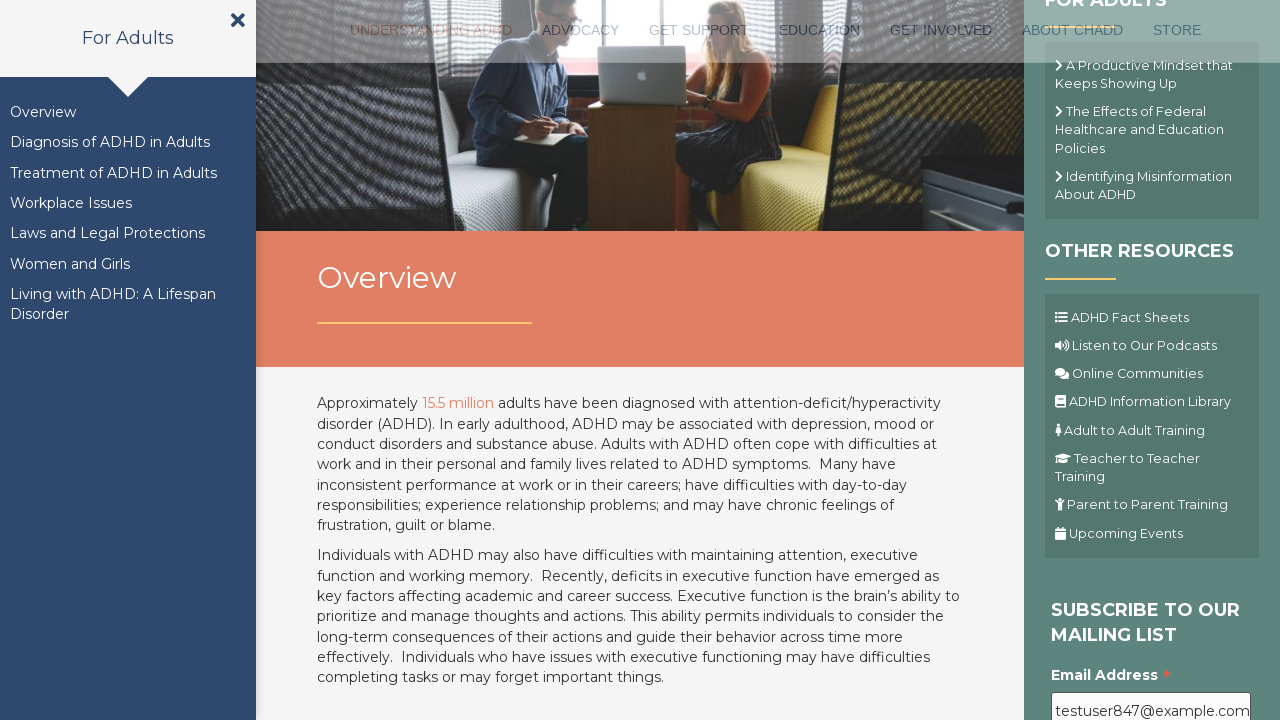

Clicked submit button to subscribe to email list at (1111, 361) on .button
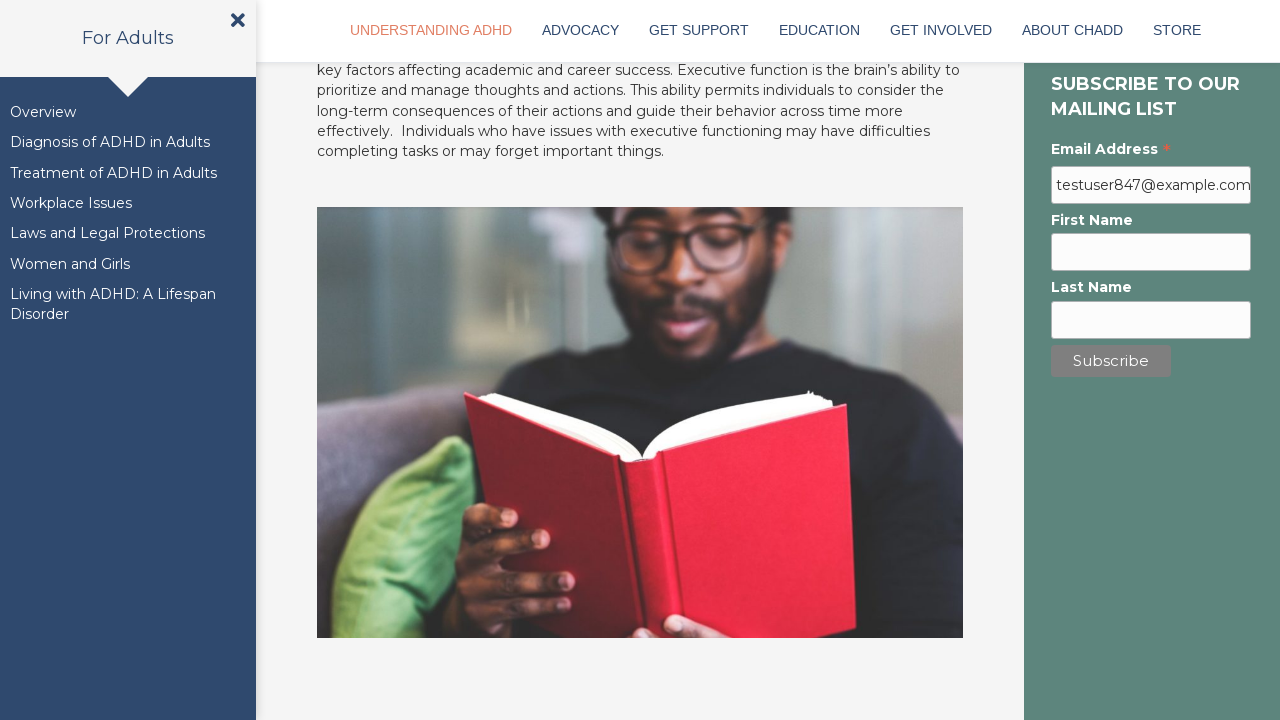

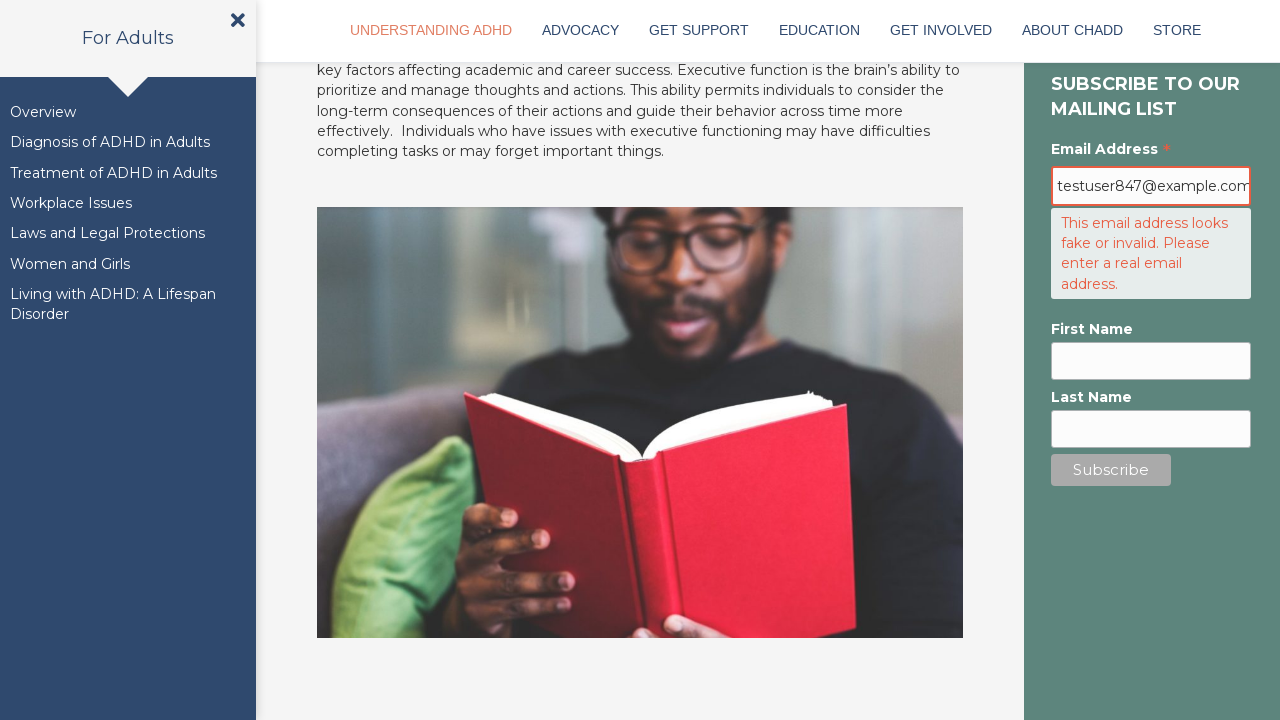